Navigates to Capitol Trades website, waits for the trades table to load, and navigates through multiple pages of trade data.

Starting URL: https://www.capitoltrades.com/trades?page=1

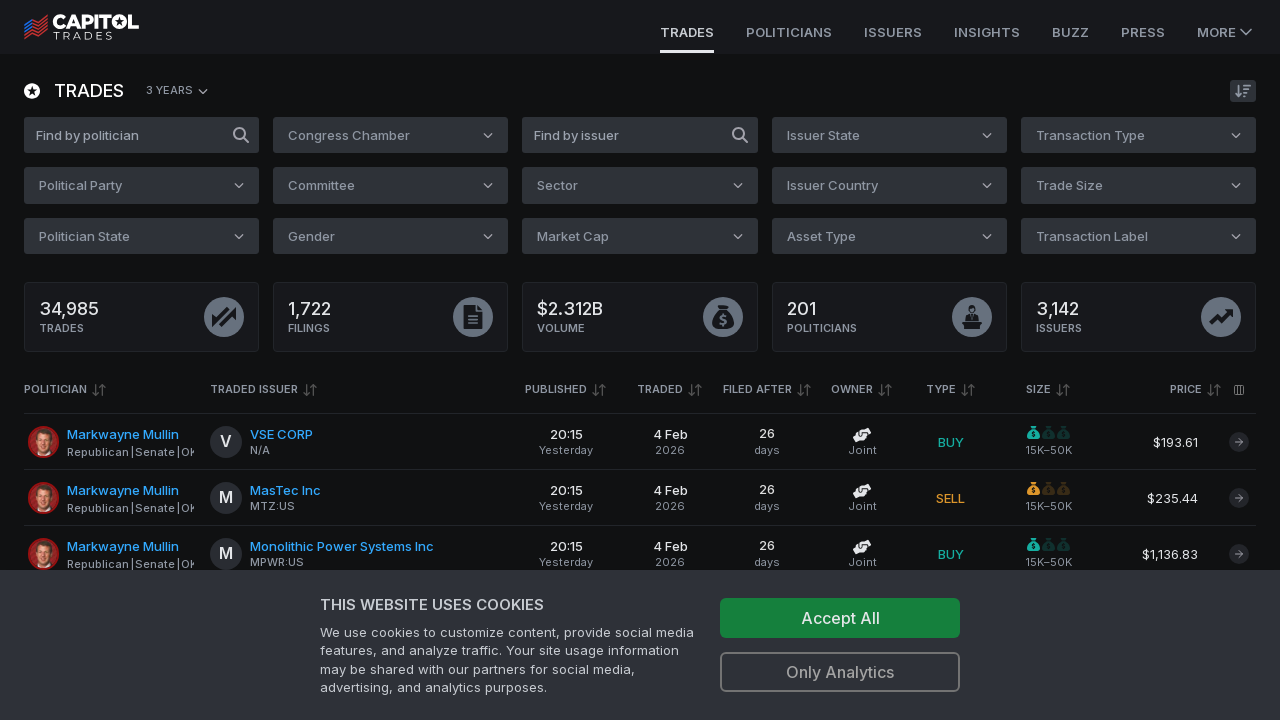

Waited for trades table to load on first page
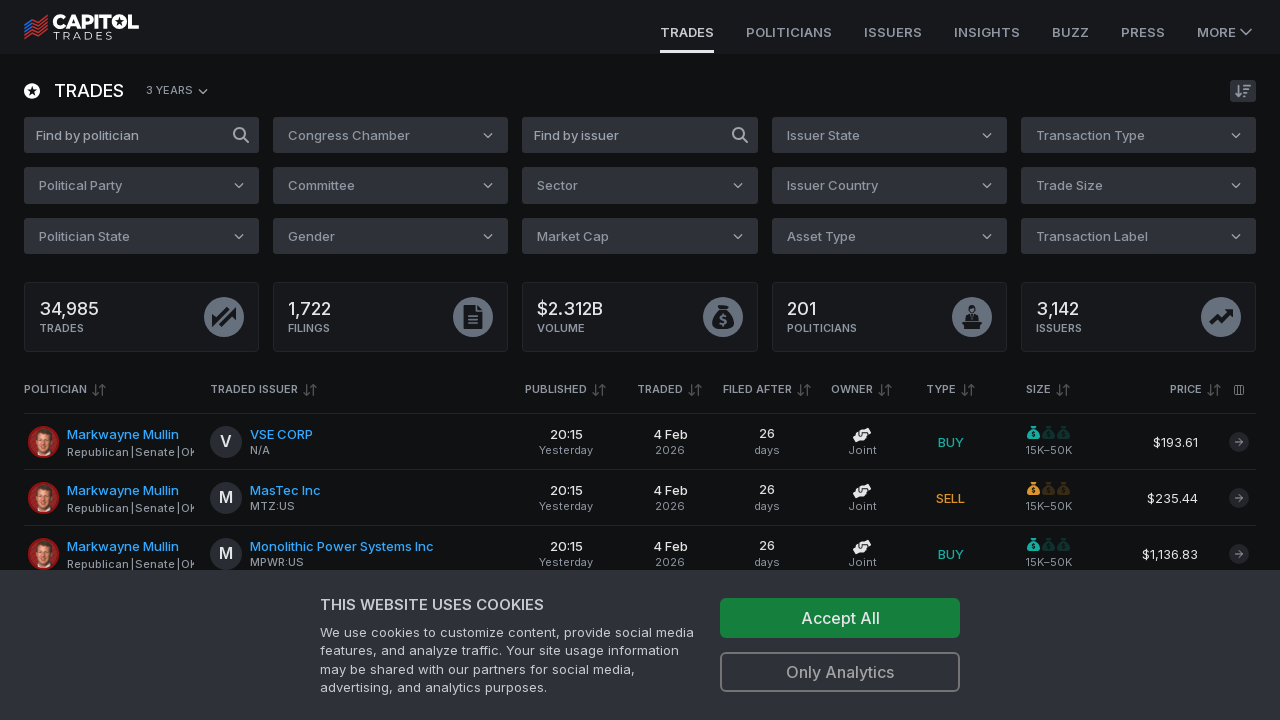

Navigated to Capitol Trades page 2
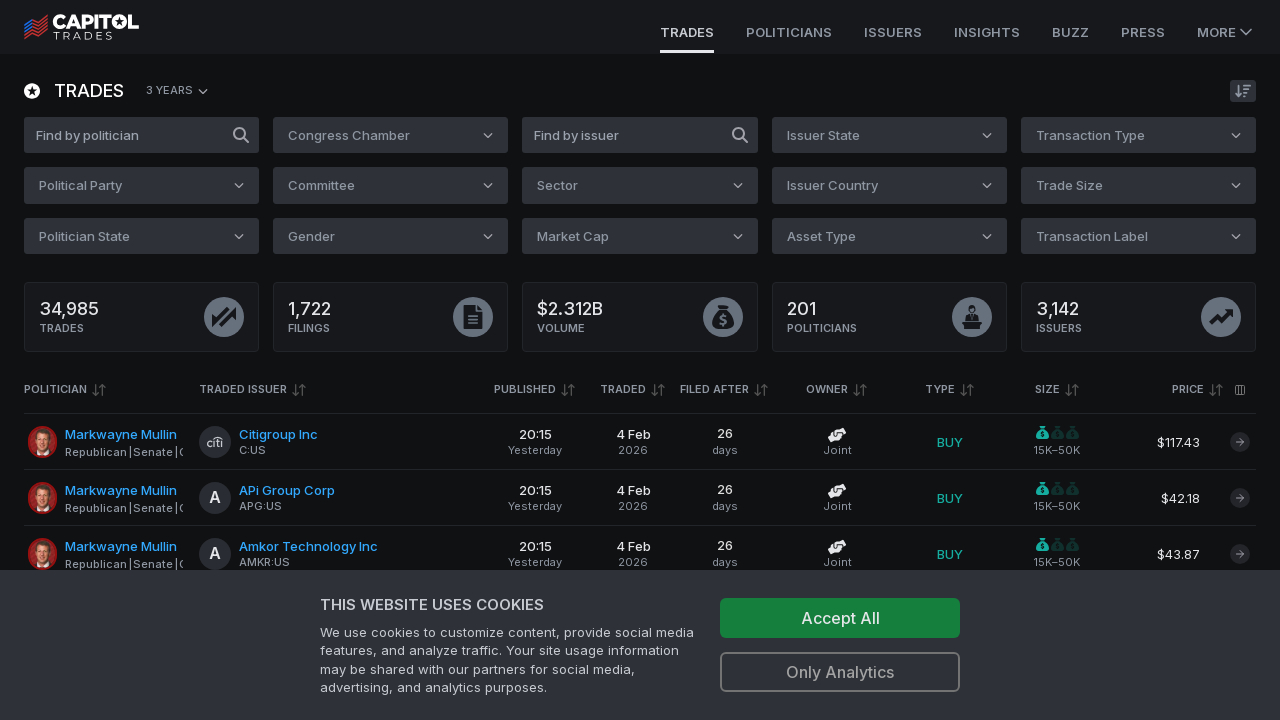

Waited for trades table to load on page 2
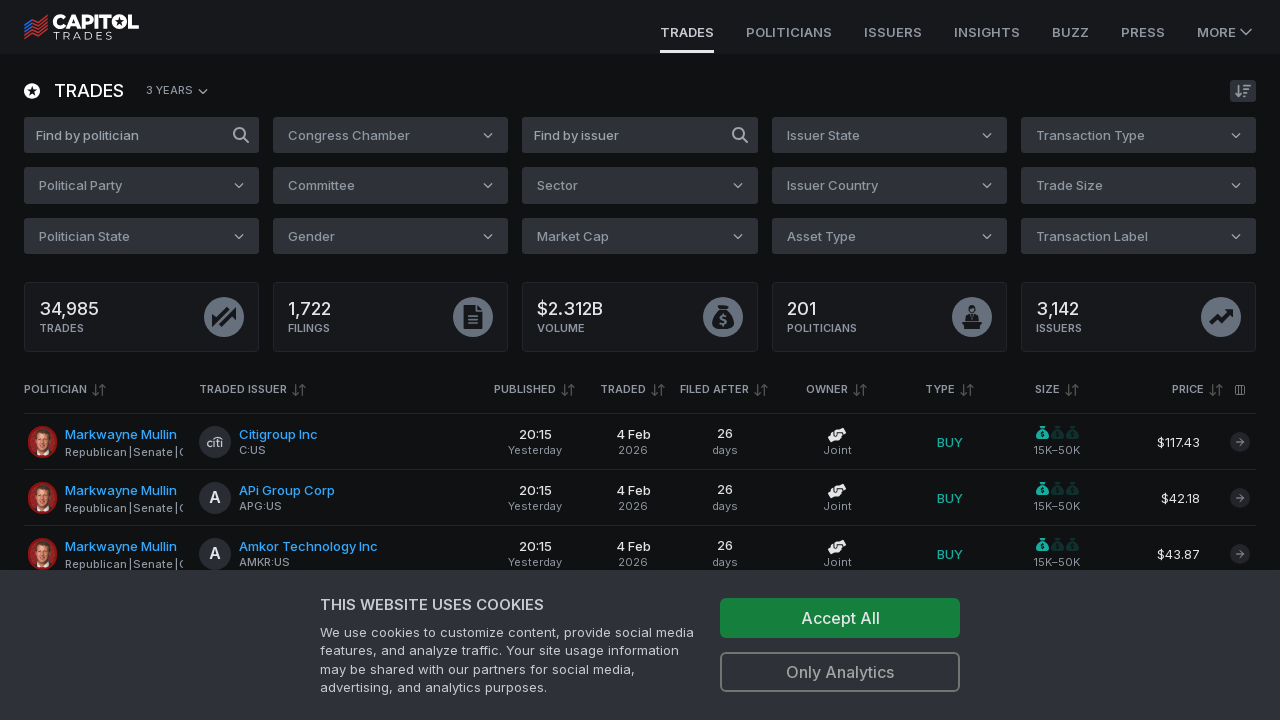

Waited 2 seconds before navigating to next page
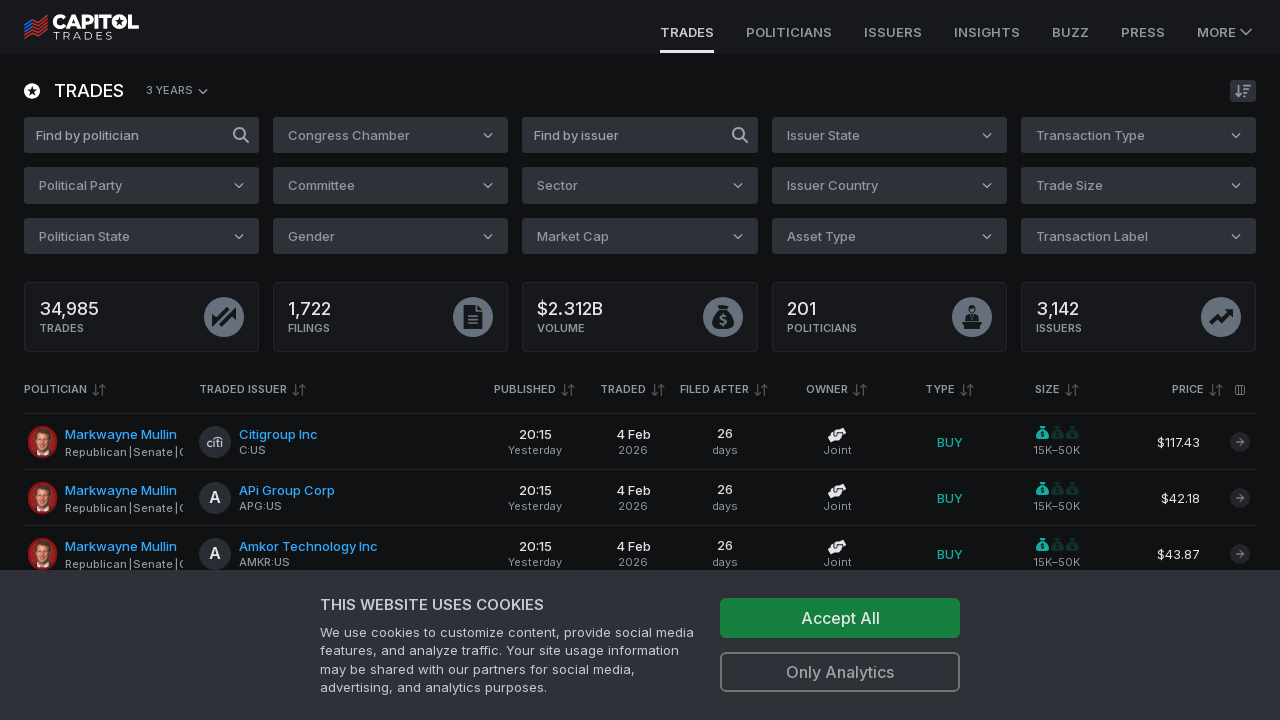

Navigated to Capitol Trades page 3
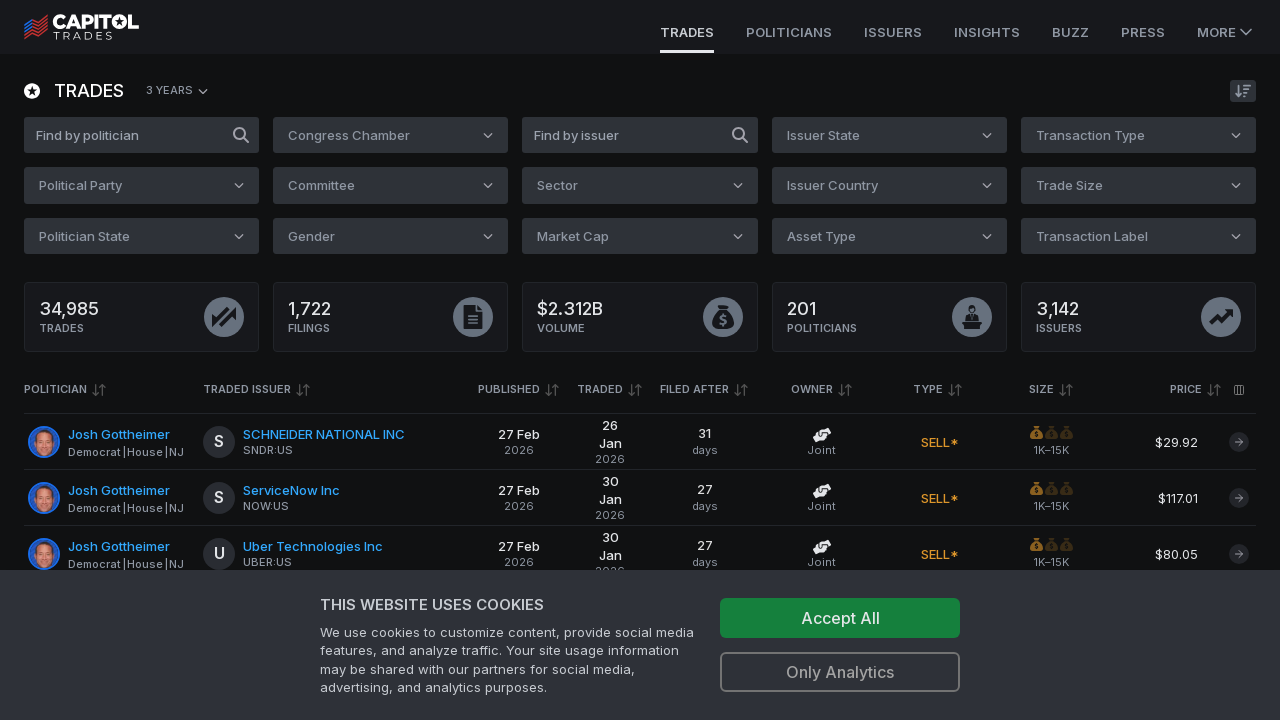

Waited for trades table to load on page 3
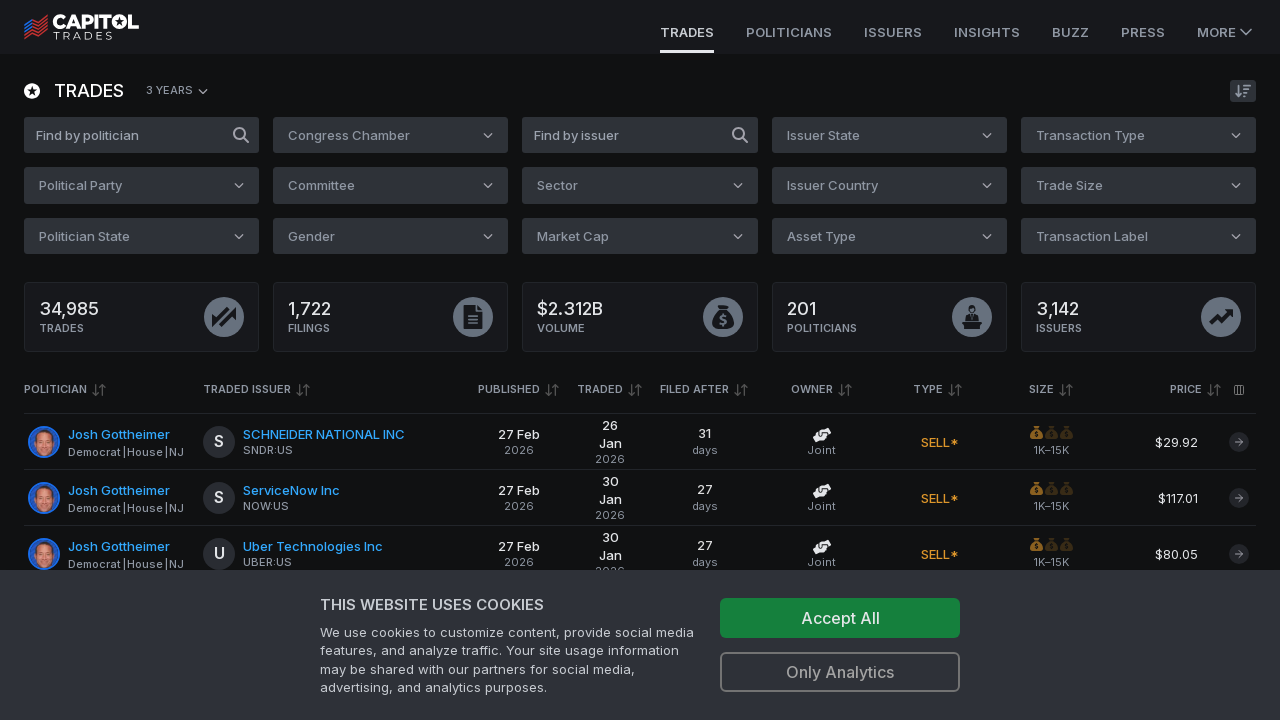

Waited 2 seconds before navigating to next page
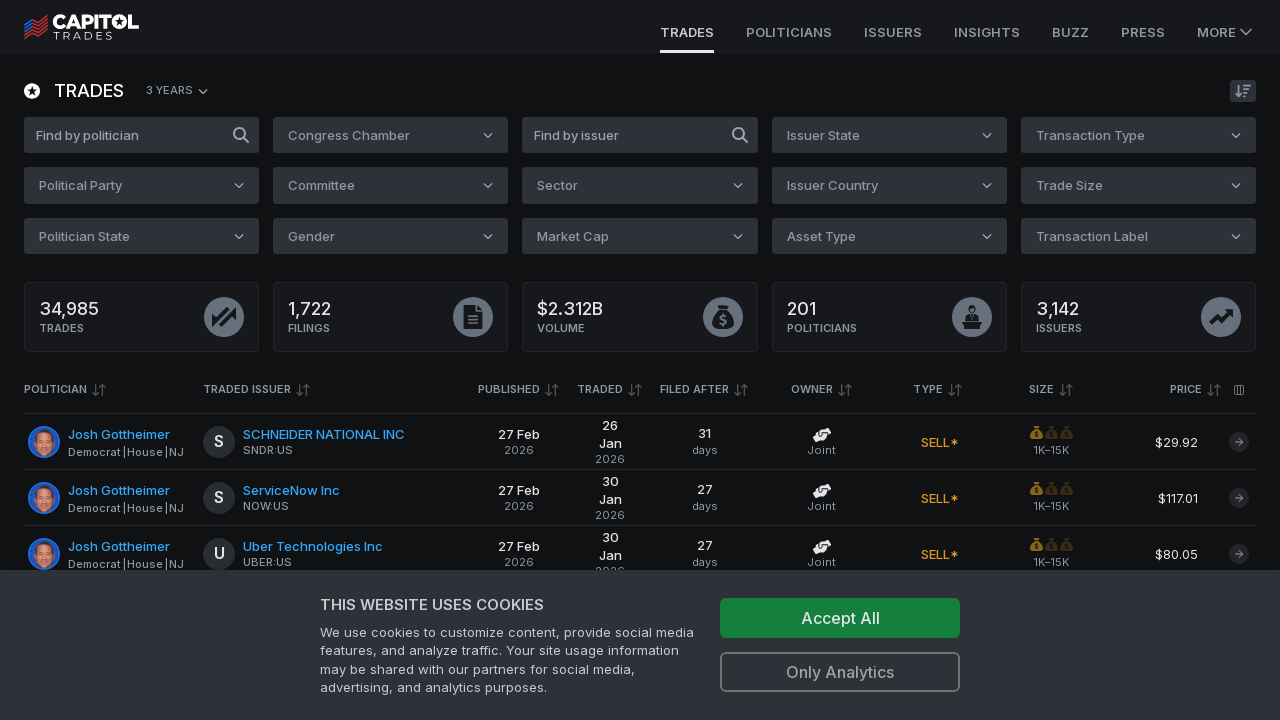

Navigated to Capitol Trades page 4
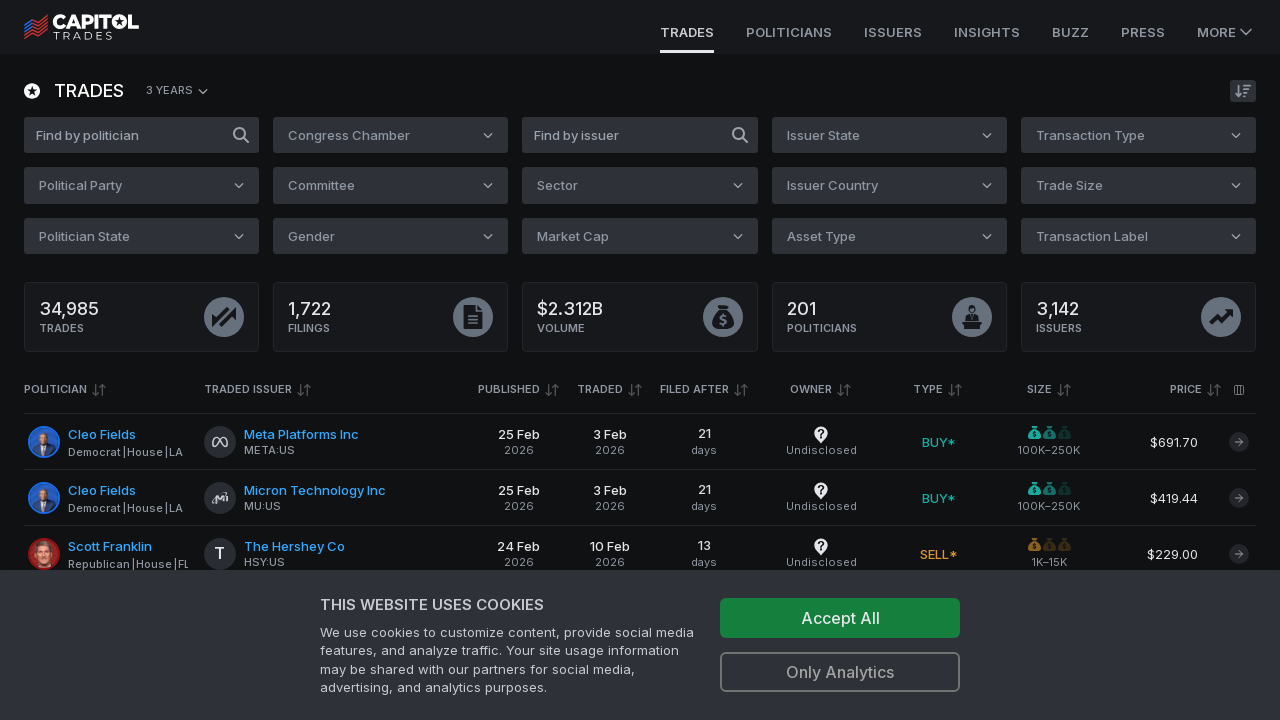

Waited for trades table to load on page 4
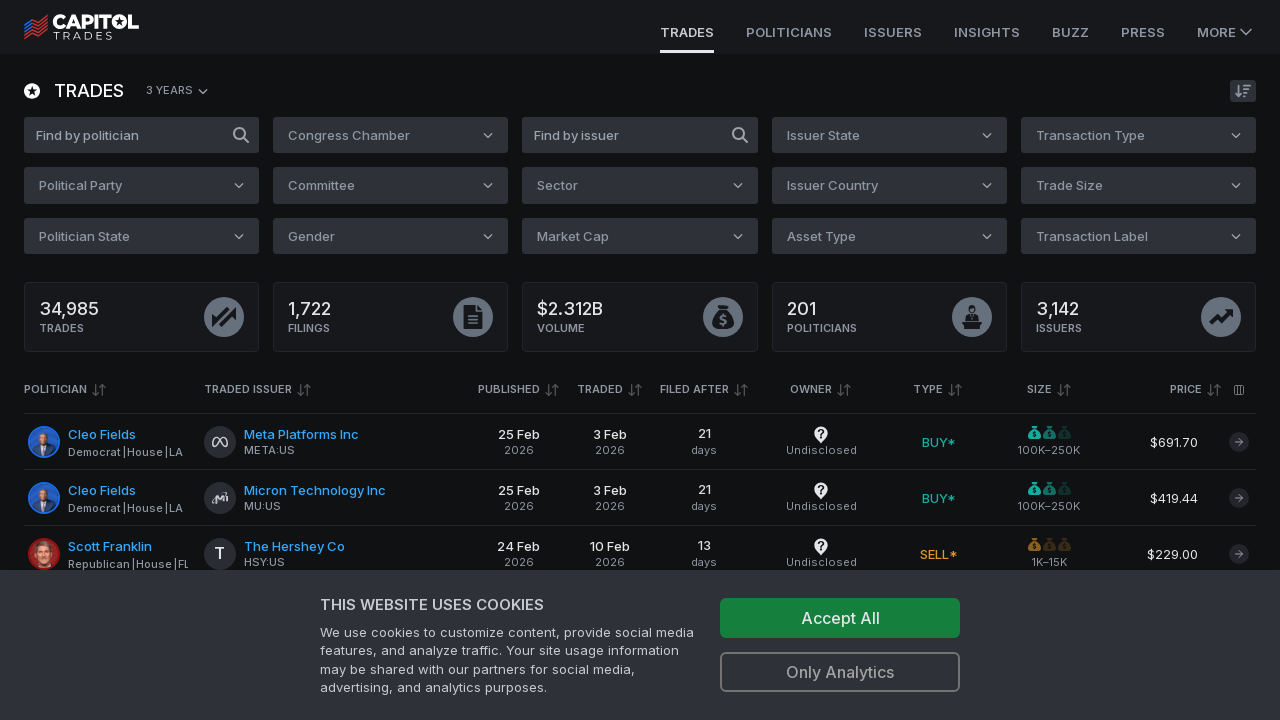

Waited 2 seconds before navigating to next page
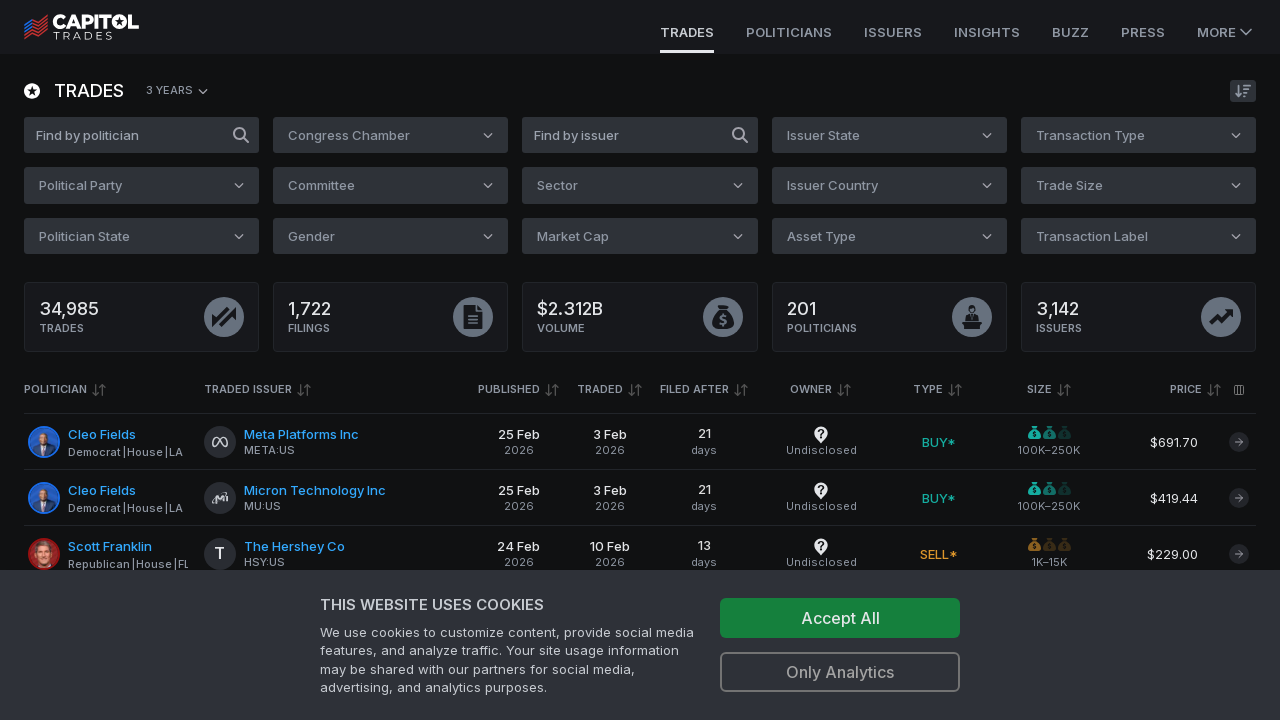

Navigated to Capitol Trades page 5
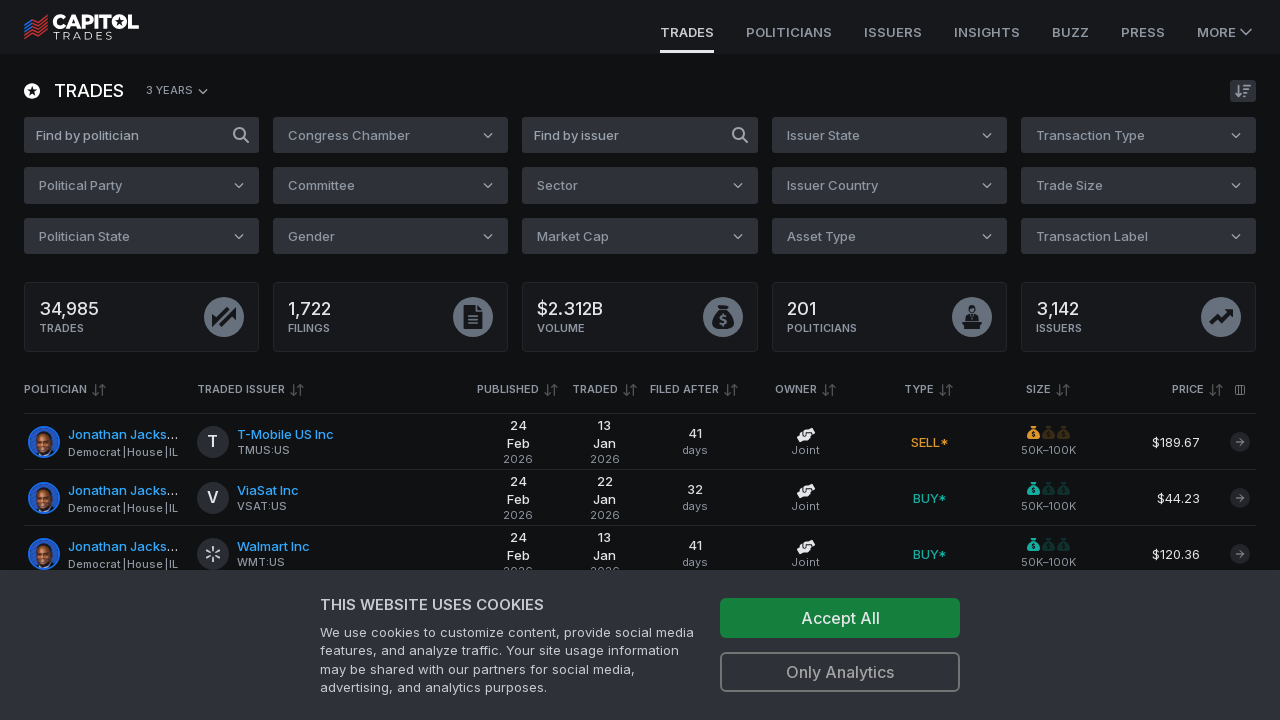

Waited for trades table to load on page 5
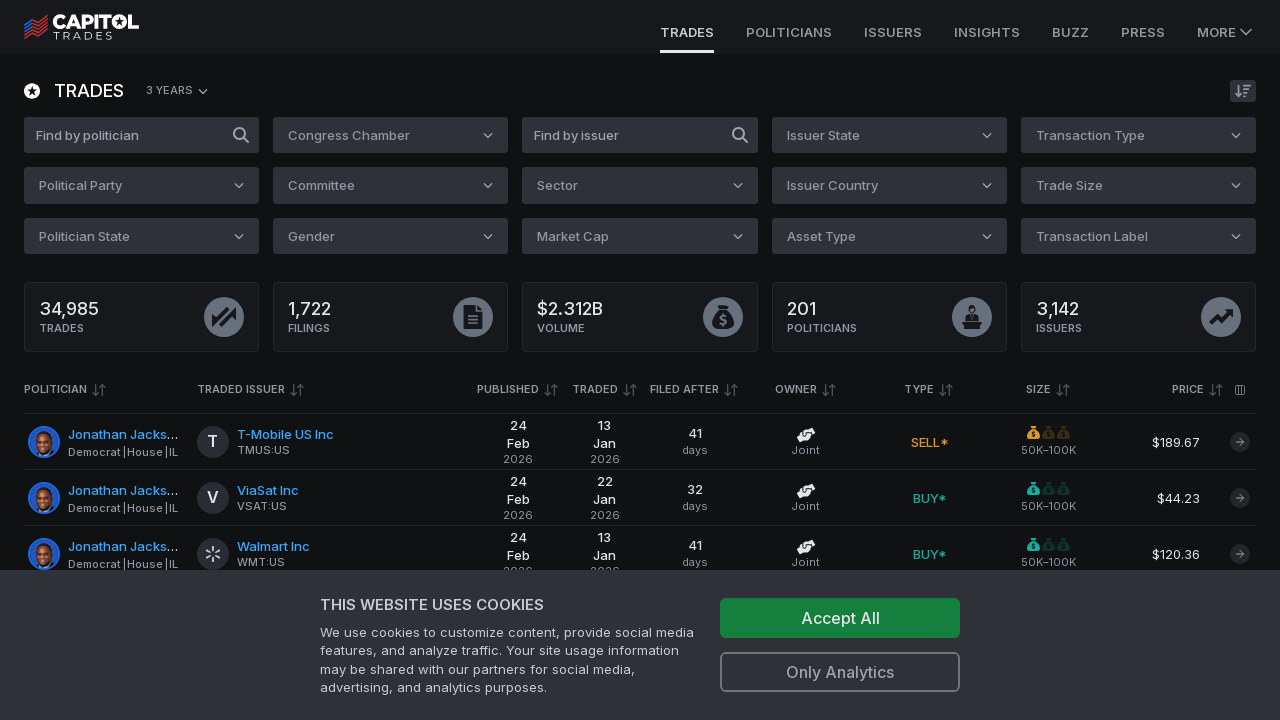

Waited 2 seconds before navigating to next page
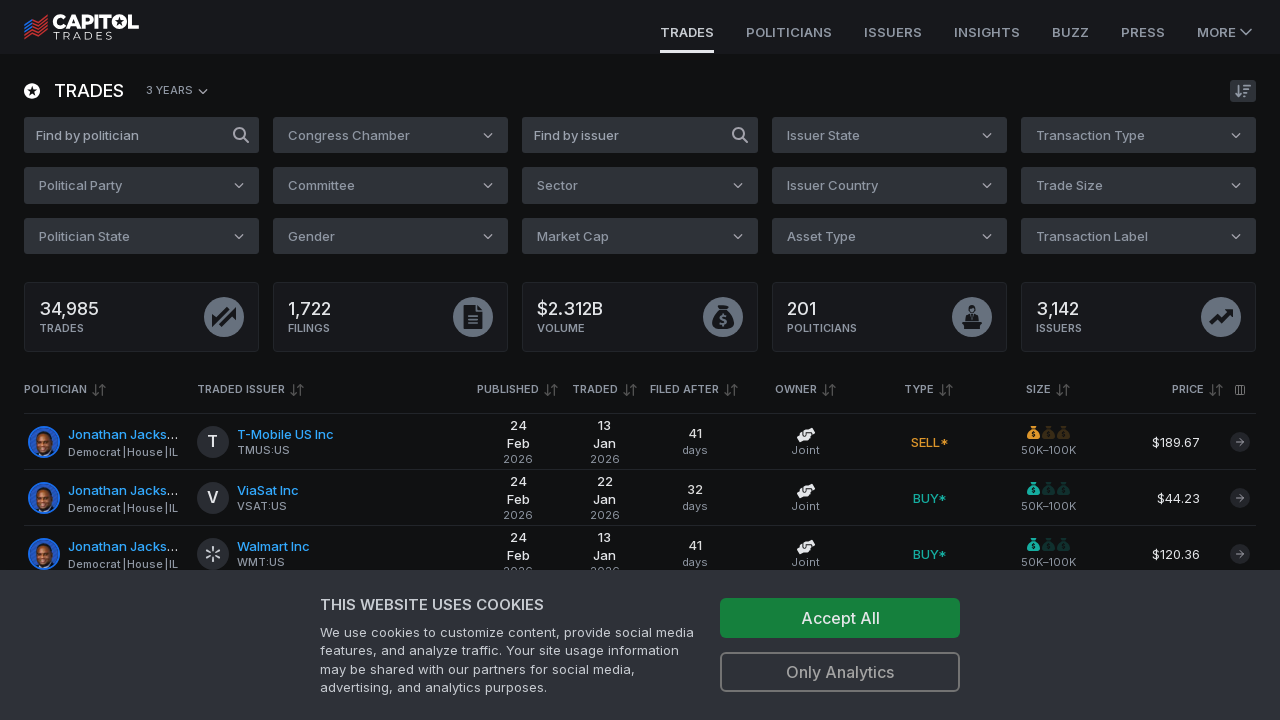

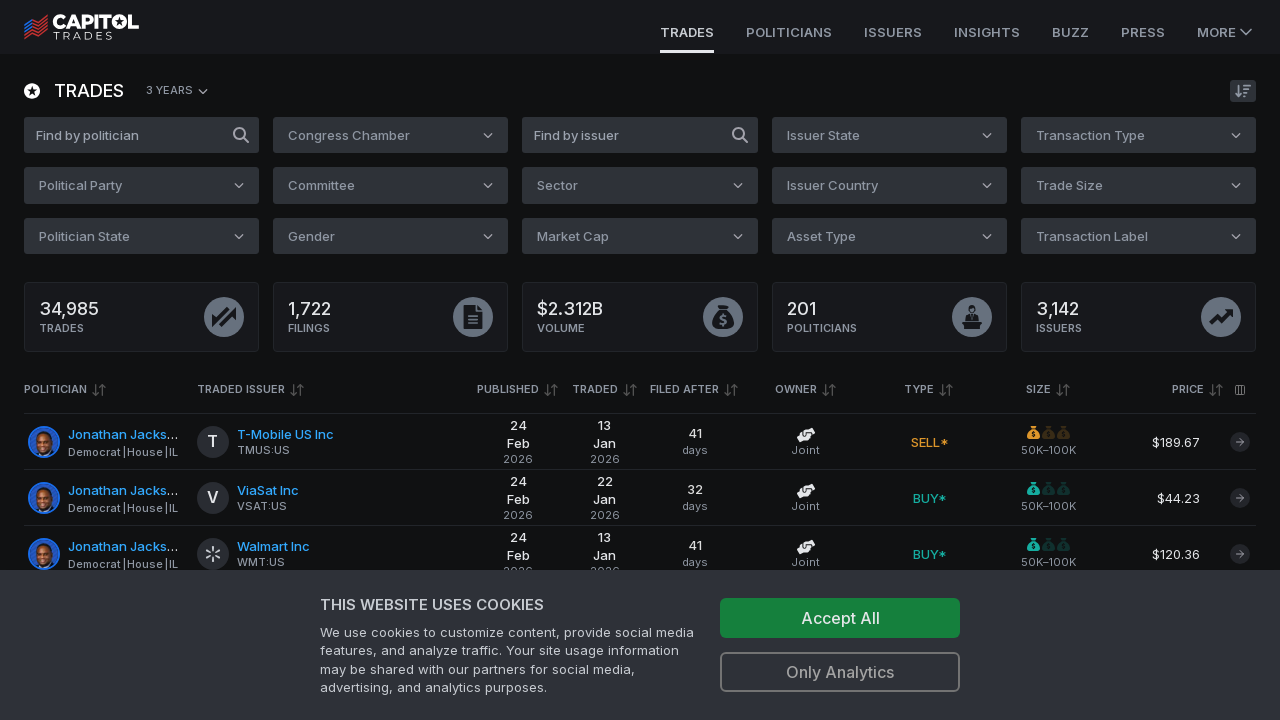